Finds a specific row in the table containing 'Phaedrum4' and clicks the edit link, verifying the URL changes to include #edit

Starting URL: https://the-internet.herokuapp.com/challenging_dom

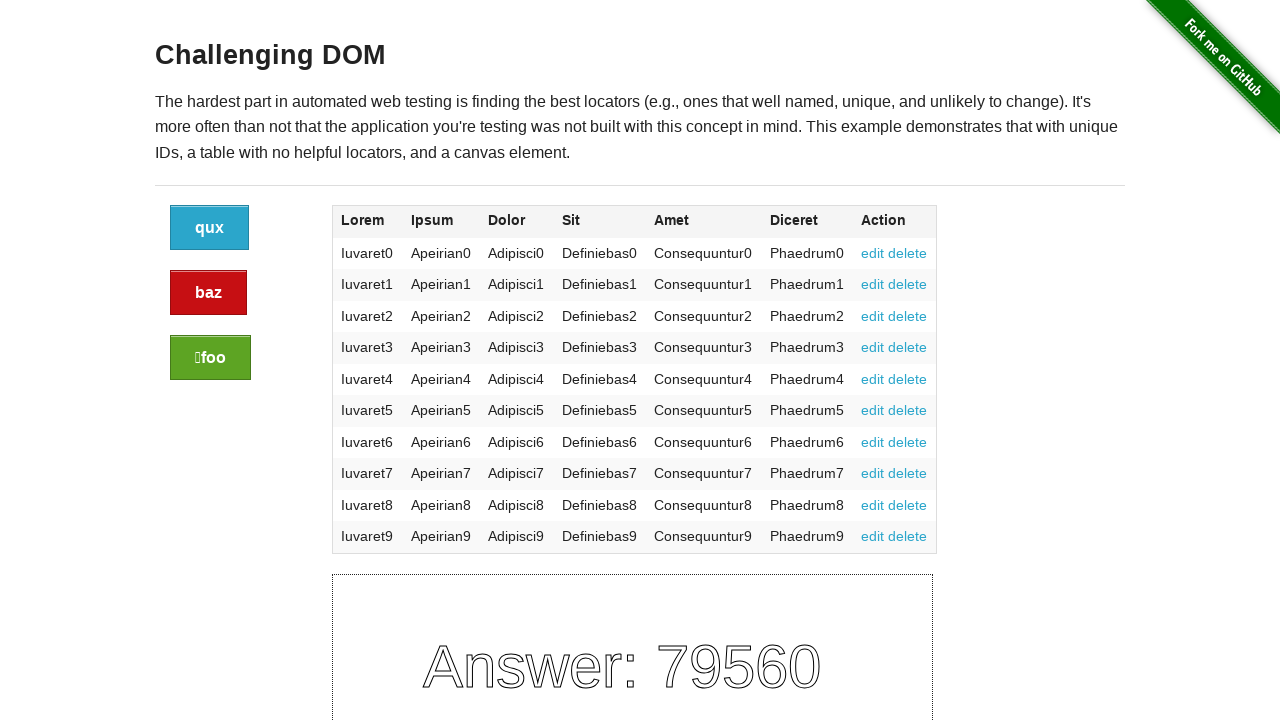

Waited for table cell containing 'Phaedrum4' to be visible
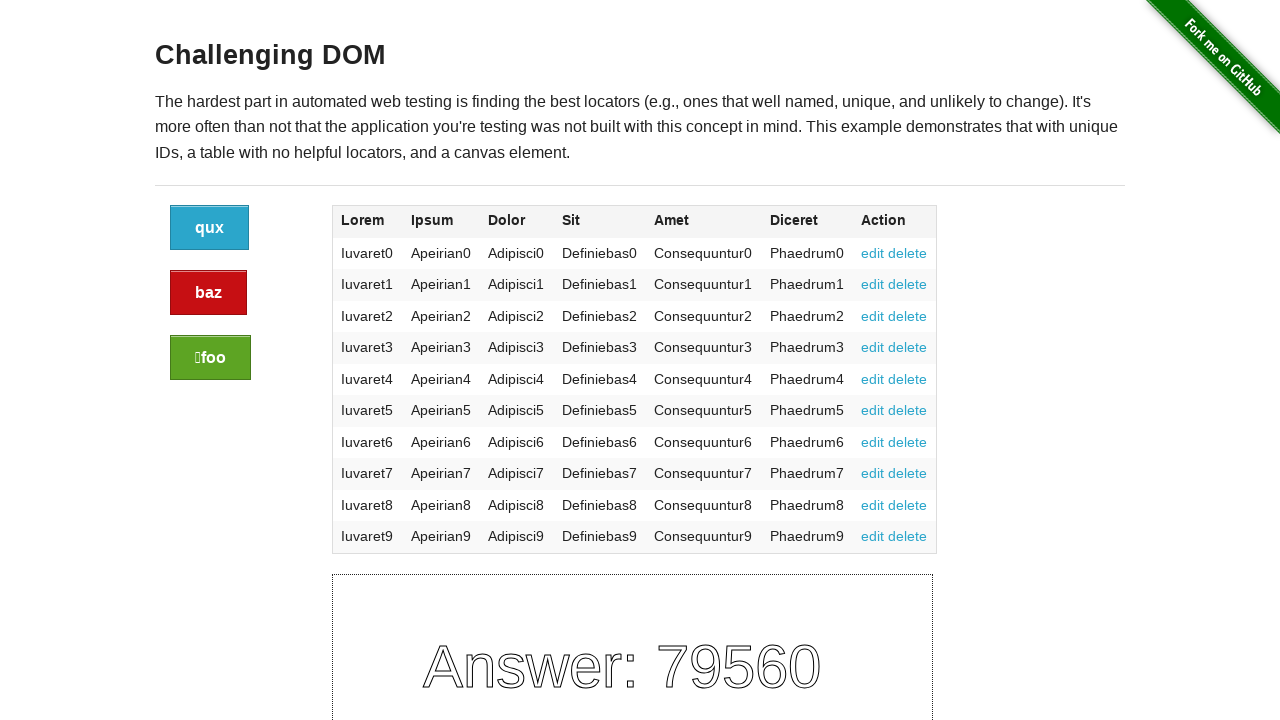

Clicked edit link in the row containing 'Phaedrum4' at (873, 379) on xpath=//td[text()='Phaedrum4']/ancestor::tr[1]//a[text()='edit']
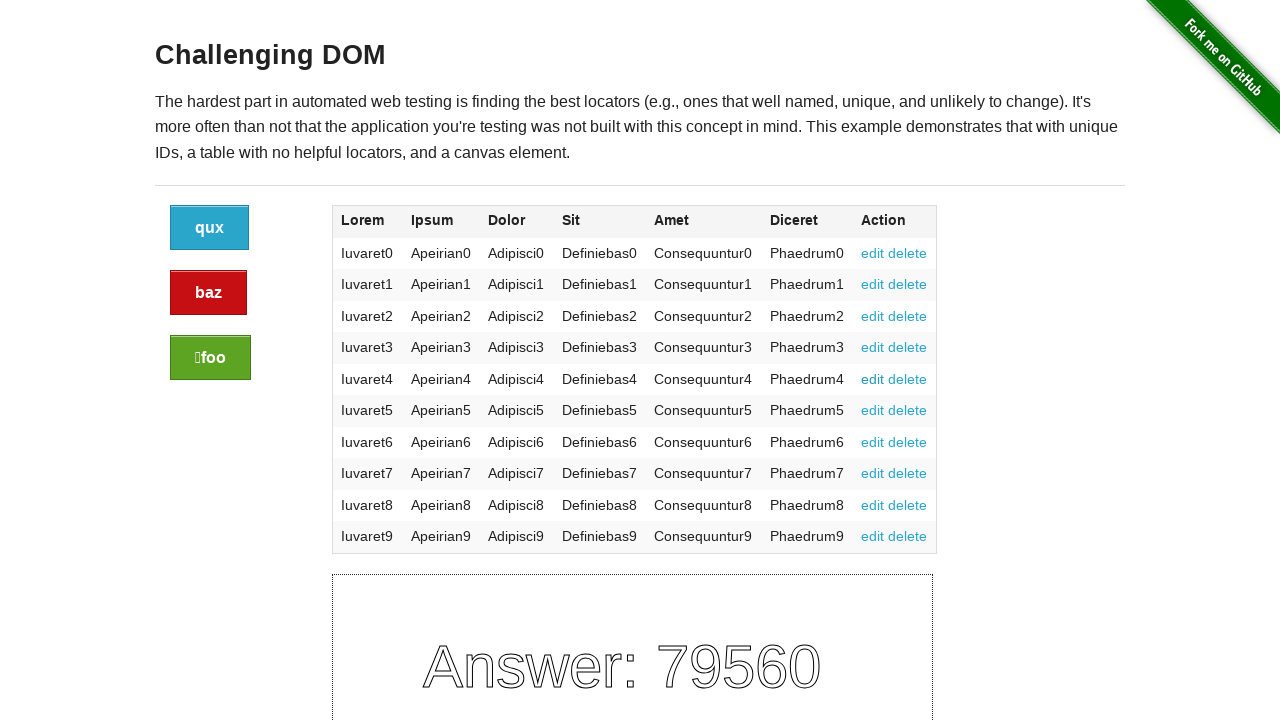

Verified URL changed to include #edit
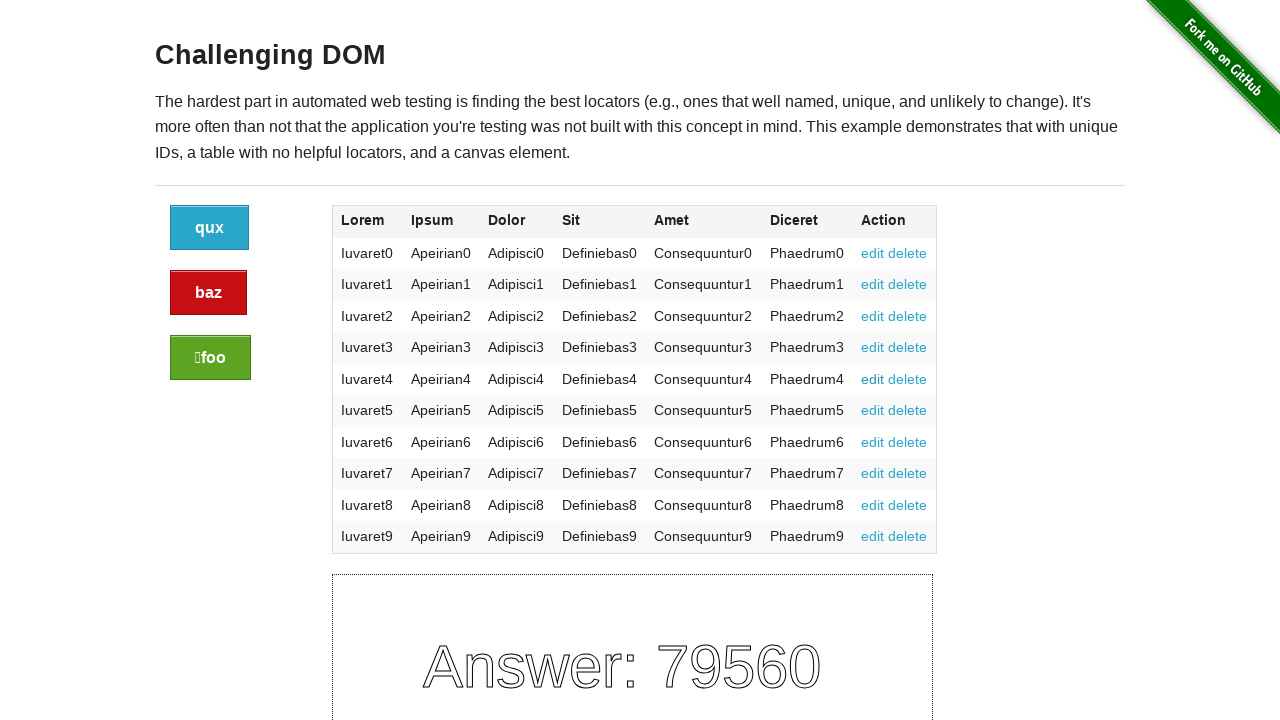

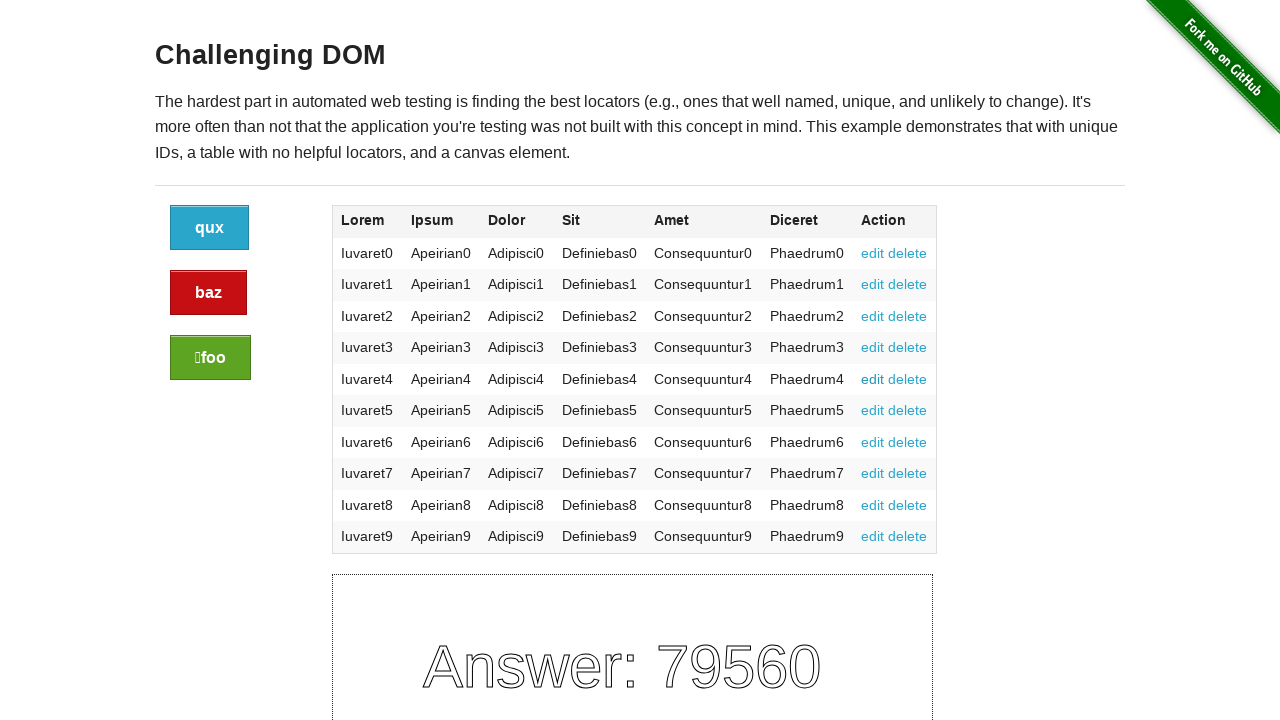